Tests that clicking the "Home" link opens the DemoQA homepage in a new tab while the original tab remains on the links page.

Starting URL: https://demoqa.com/links

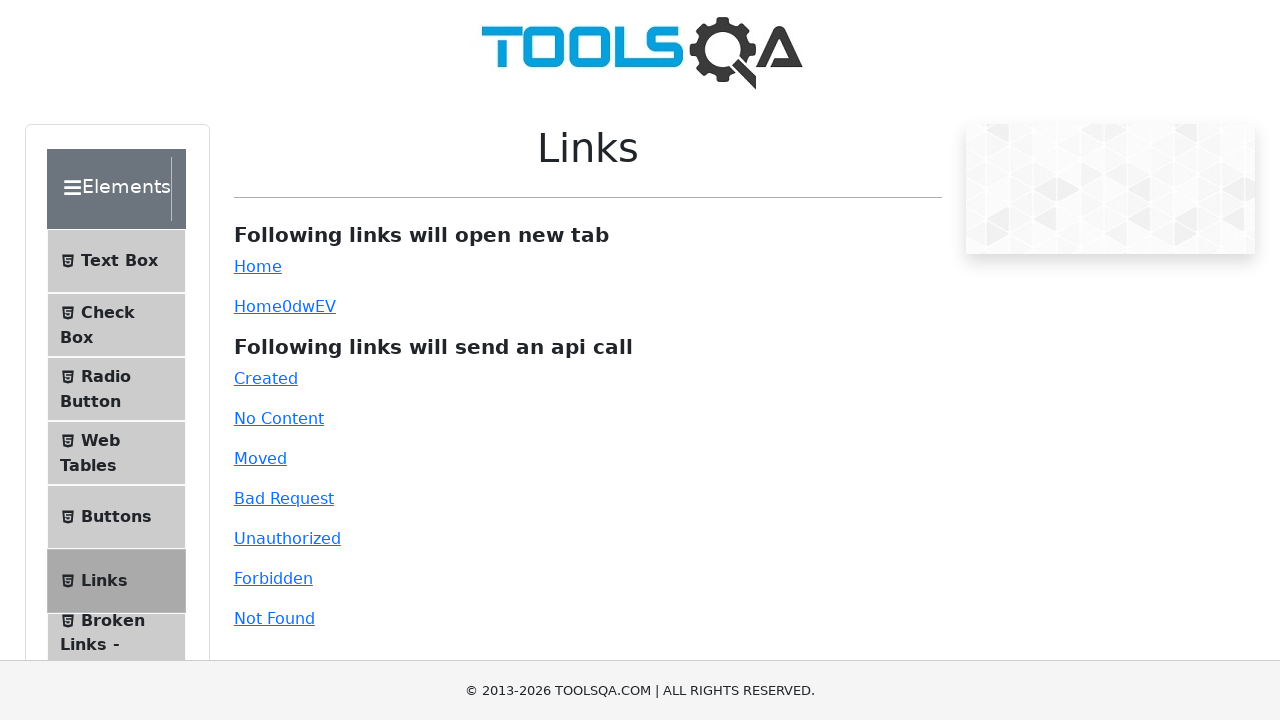

Clicked the 'Home' link to open in a new tab at (258, 266) on #simpleLink
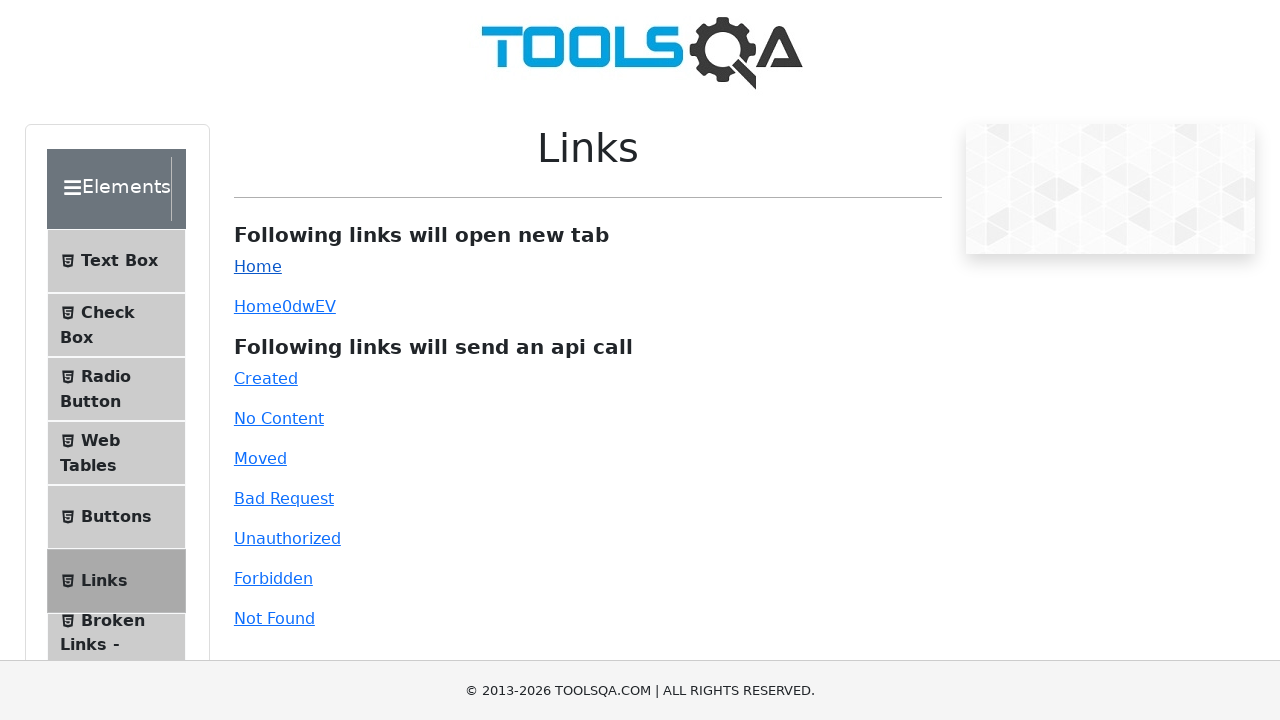

New tab opened and captured
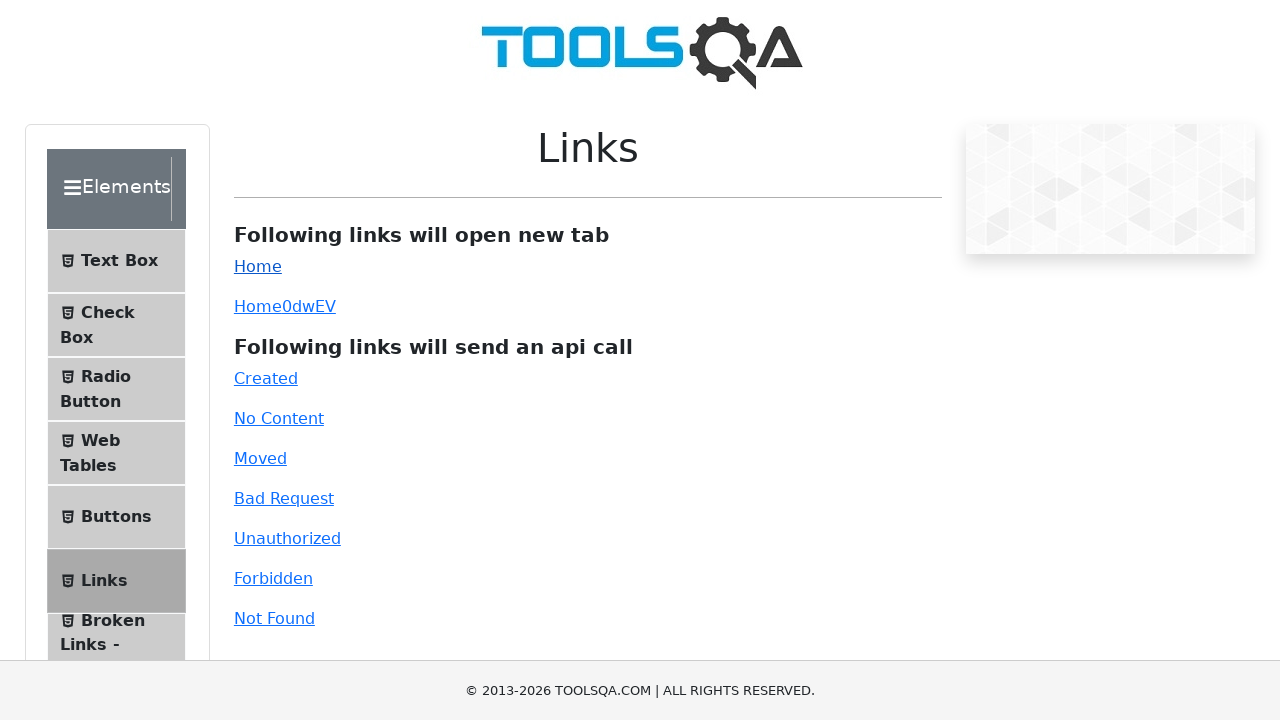

New page loaded completely
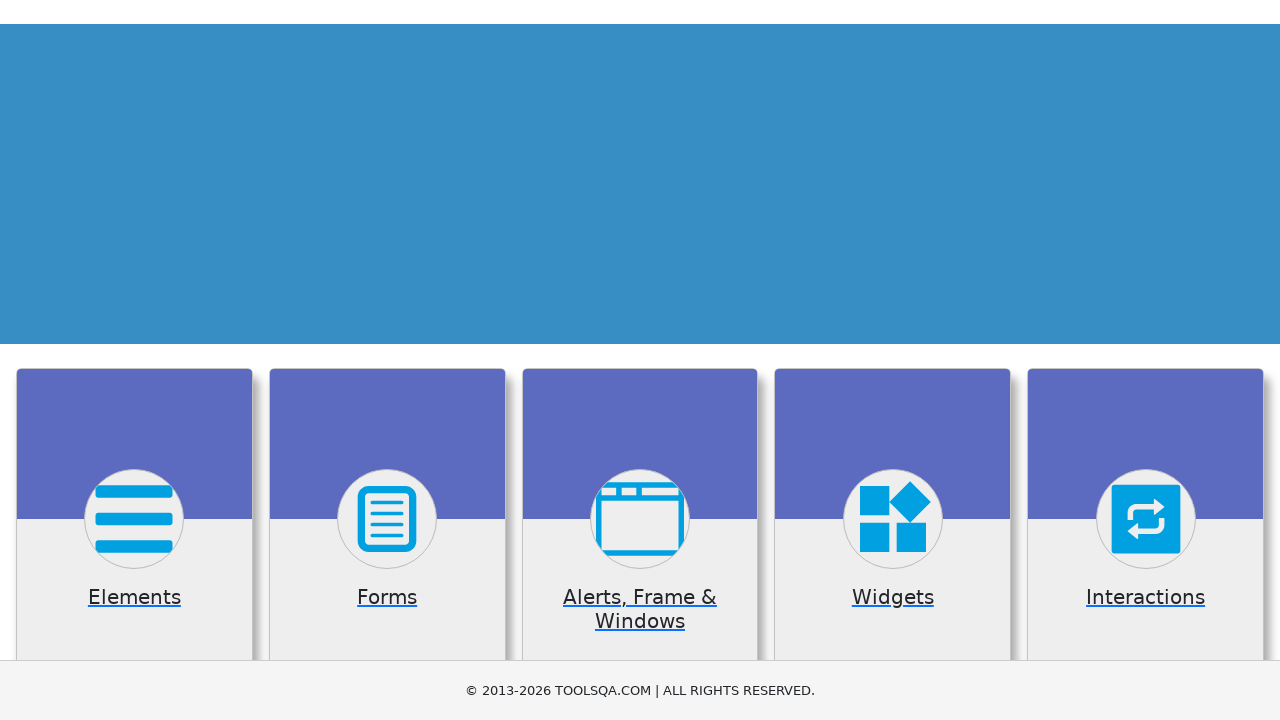

Verified new tab URL contains 'demoqa.com'
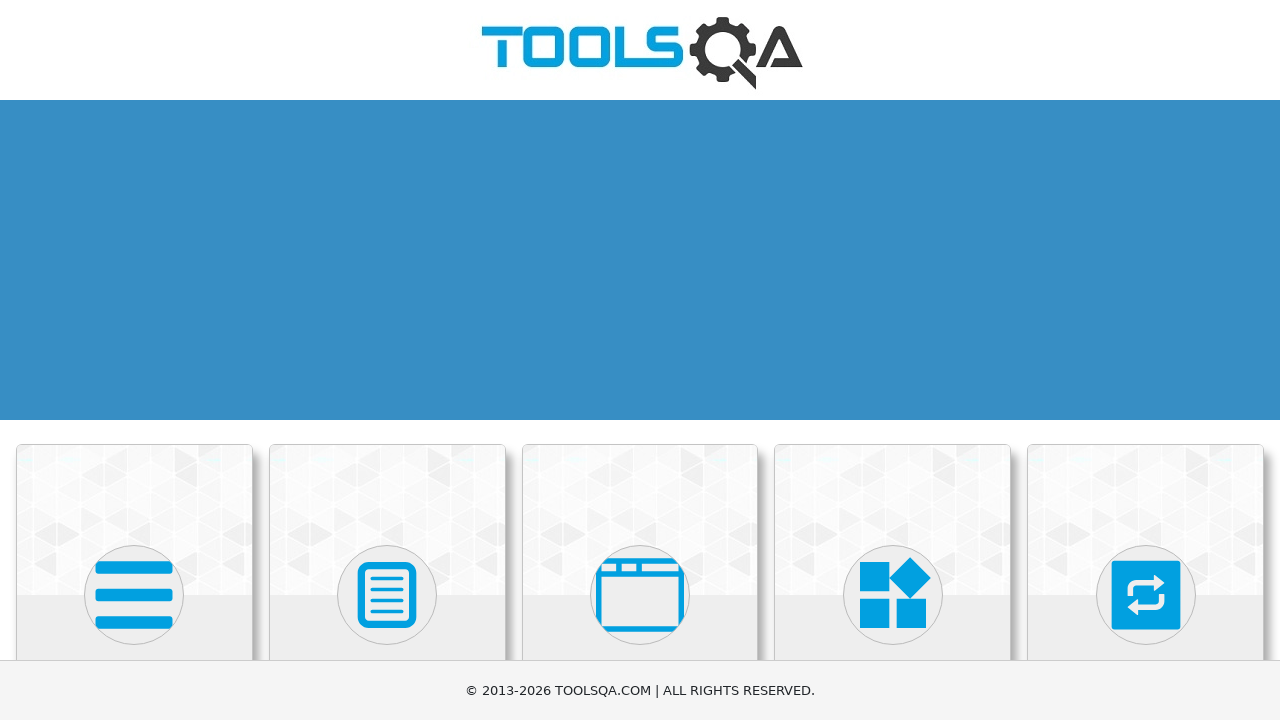

Verified original tab still contains 'links' in URL
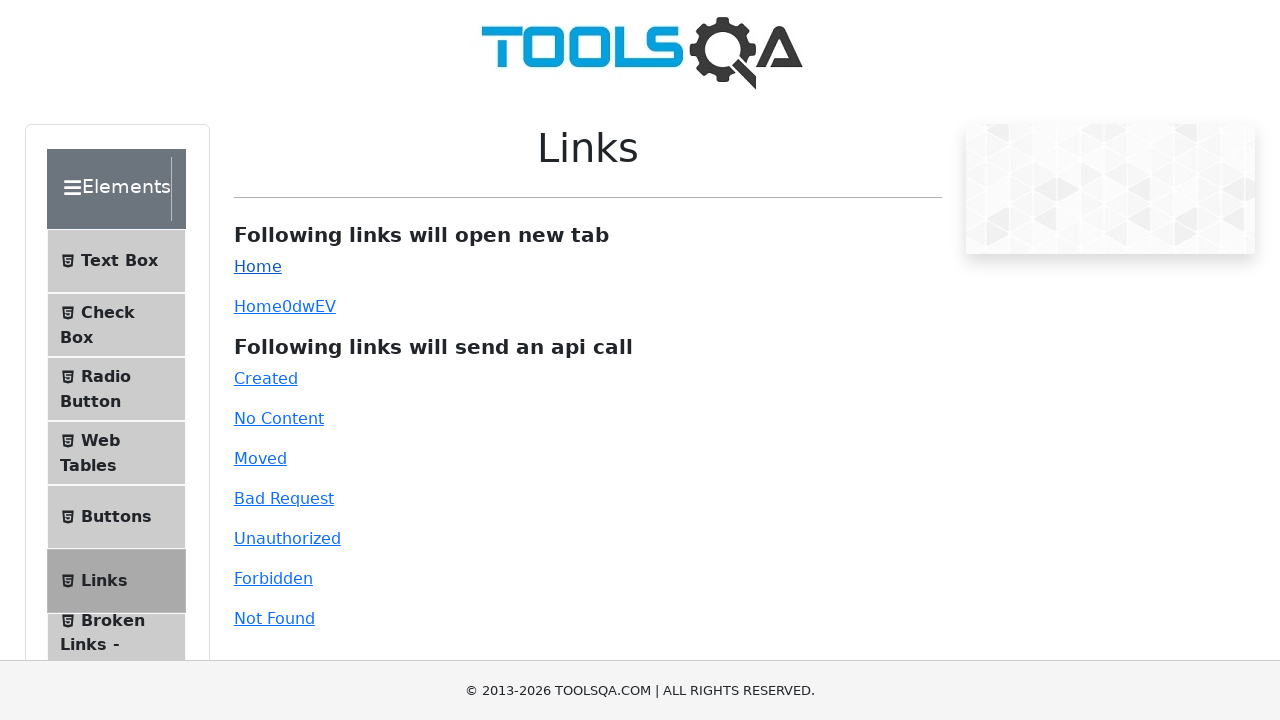

Closed the new tab
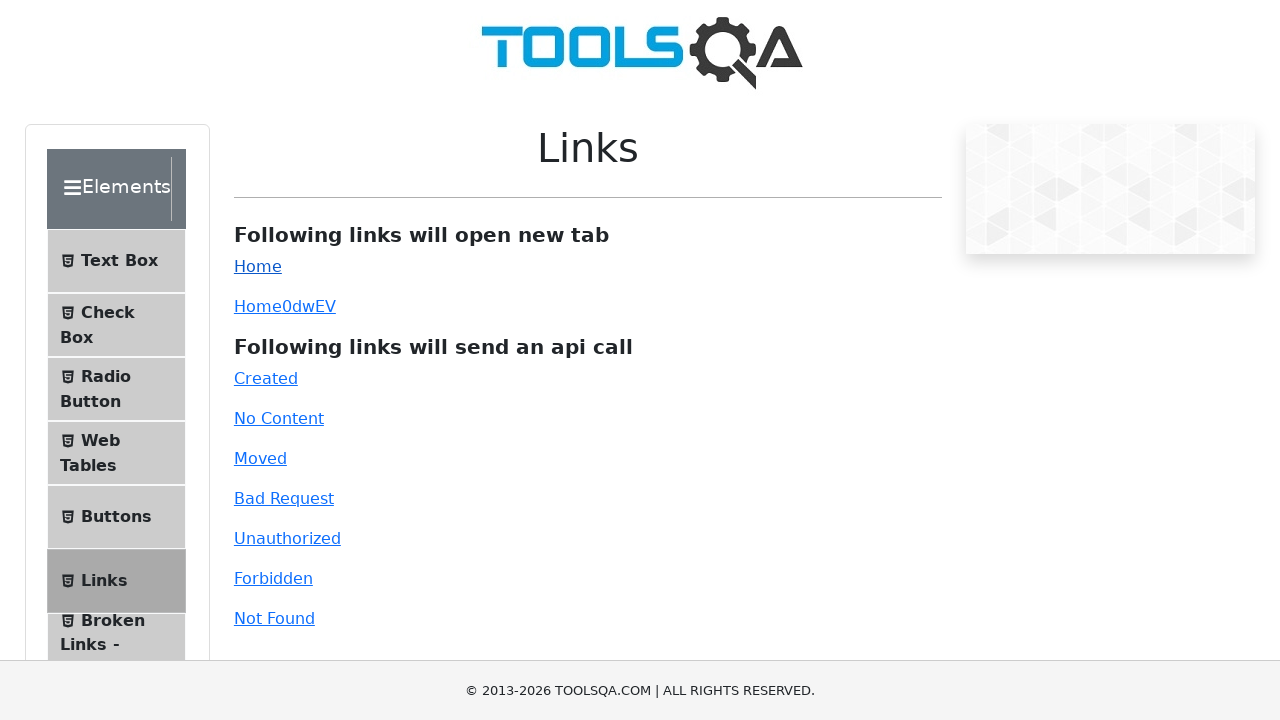

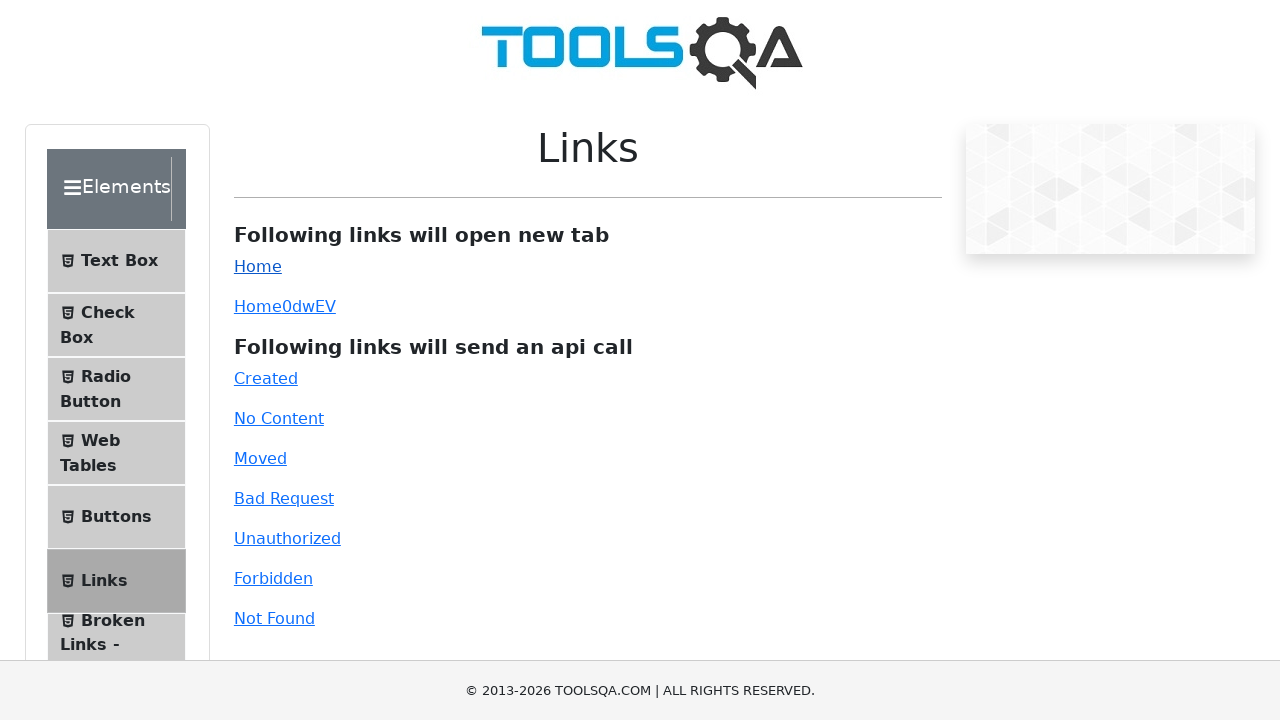